Tests the automation practice form by filling in personal details including first name, last name, email, gender selection, phone number, date of birth, and subjects fields.

Starting URL: https://demoqa.com/automation-practice-form

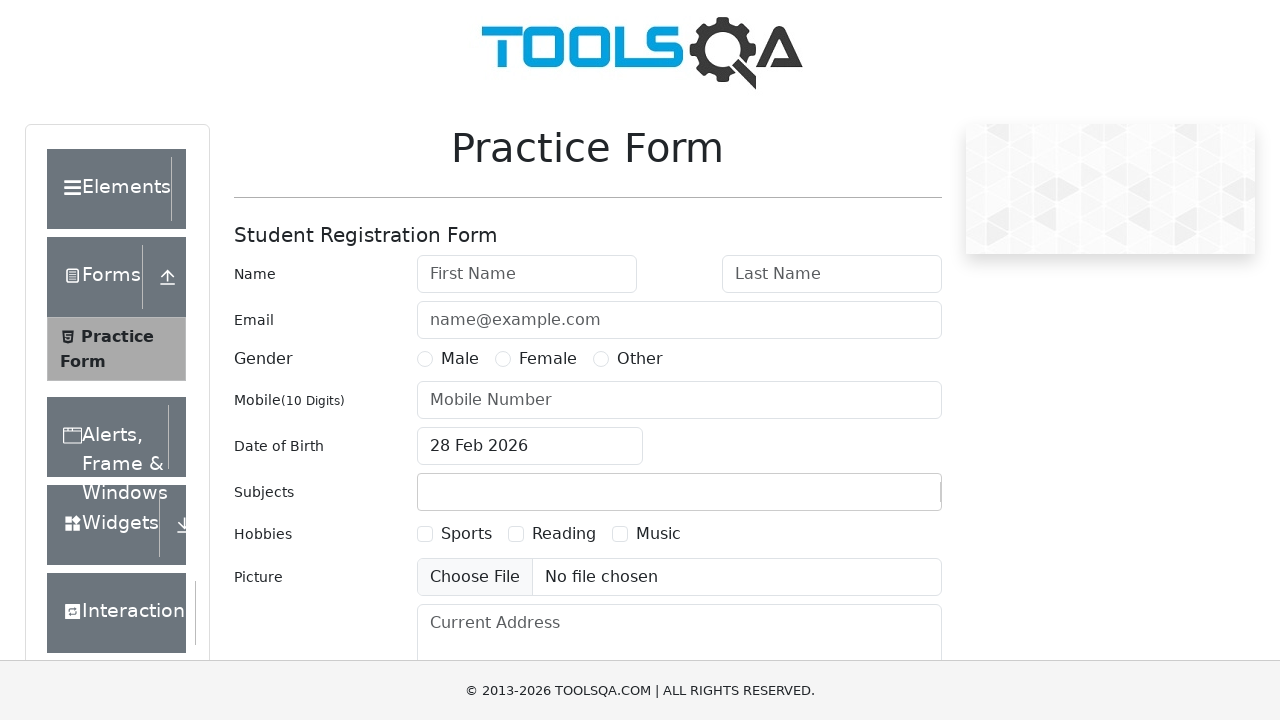

Filled first name field with 'Mikhail' on #firstName
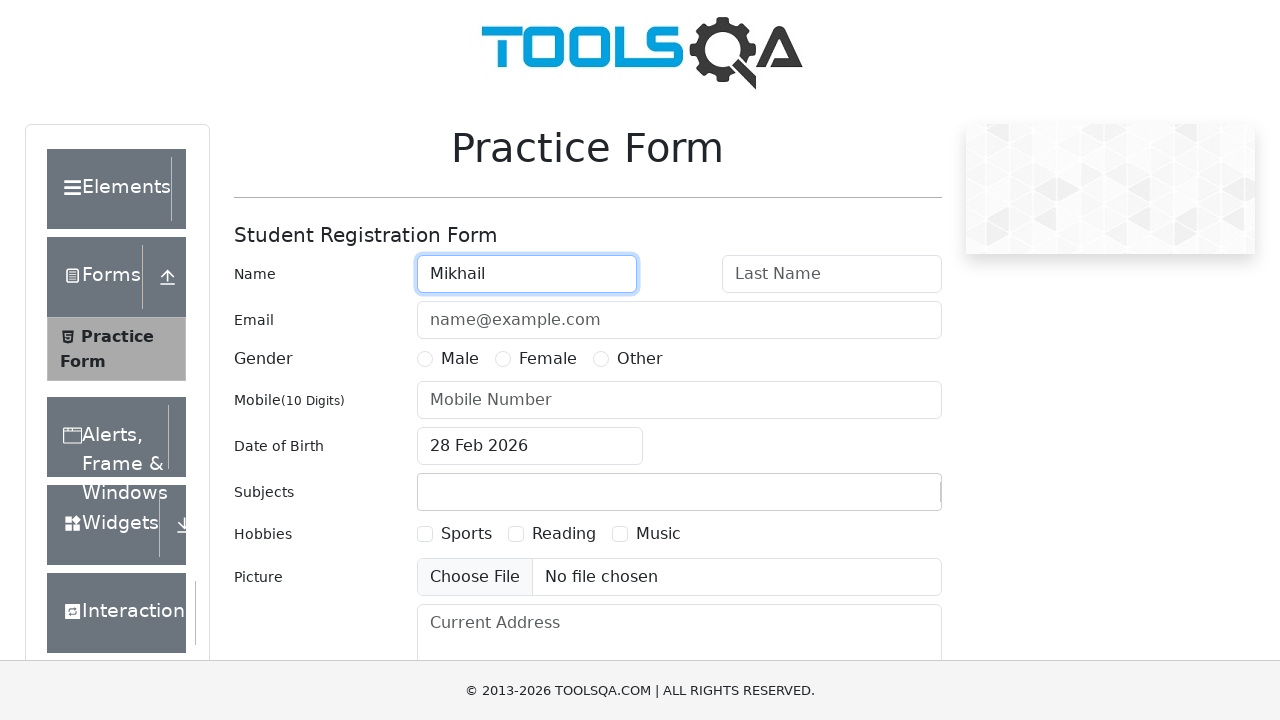

Filled last name field with 'Matskevich' on #lastName
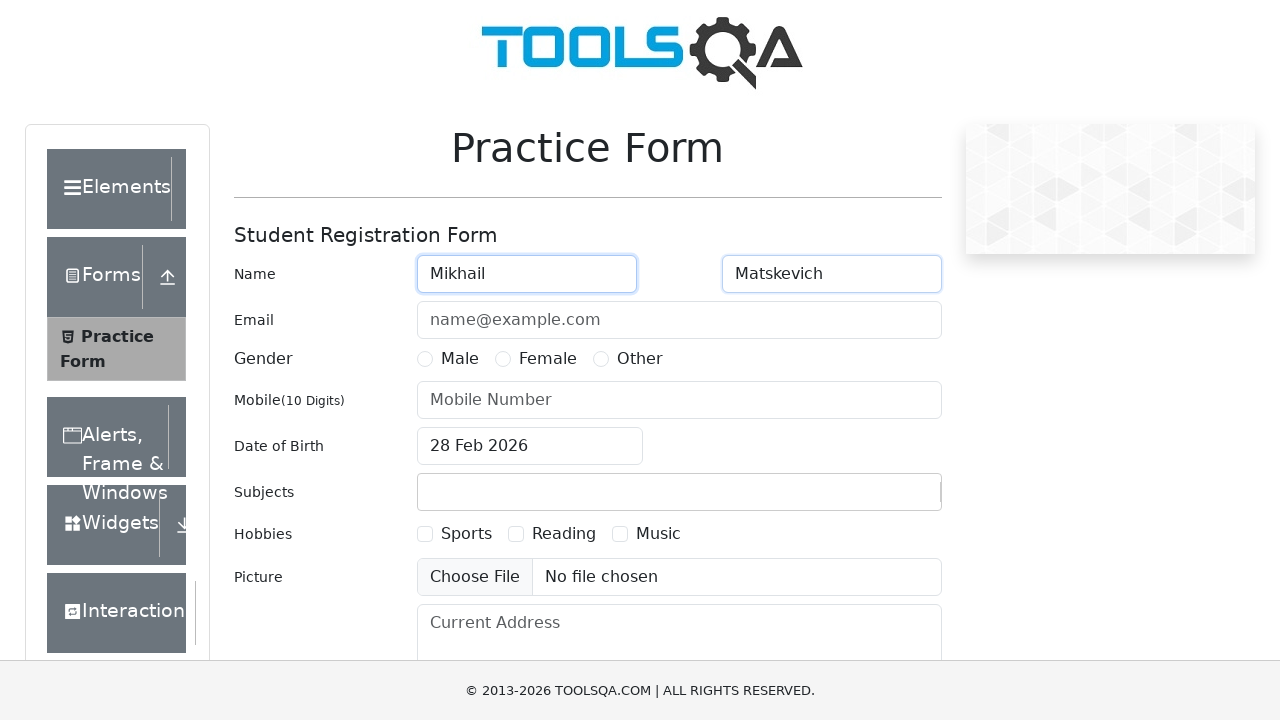

Filled email field with 'myemail@gmail.com' on #userEmail
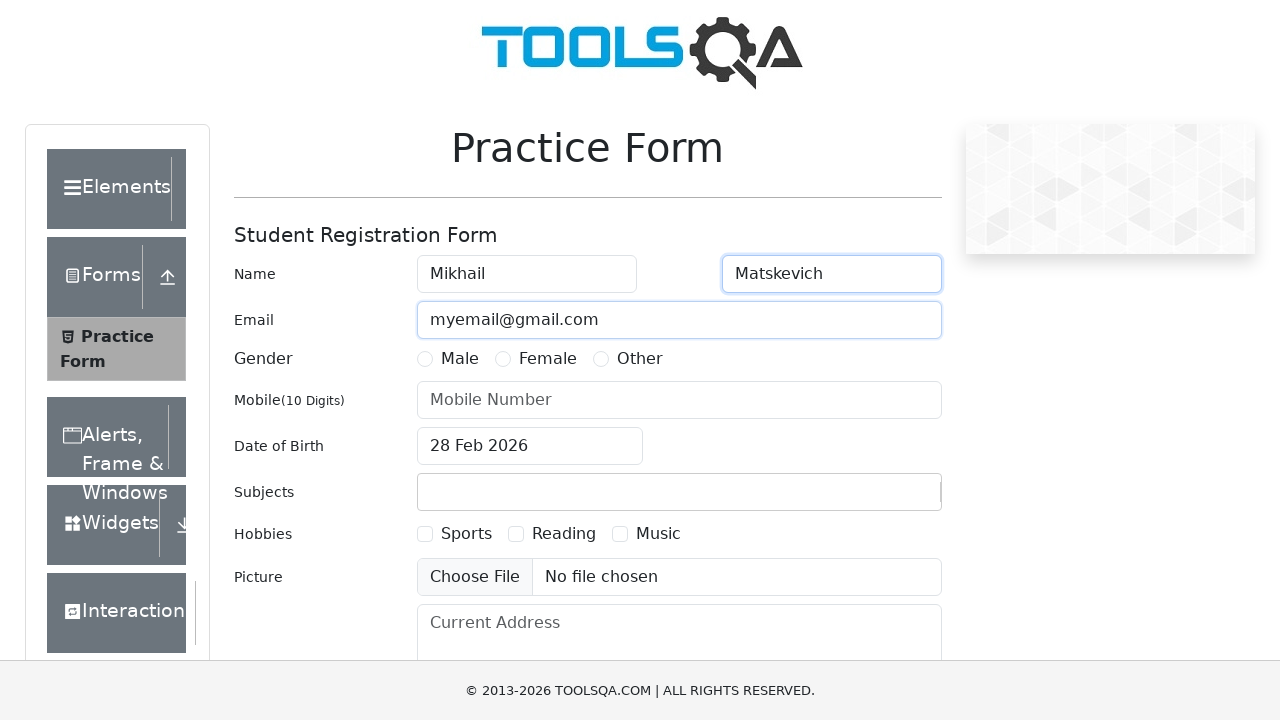

Selected Male gender option at (460, 359) on label[for='gender-radio-1']
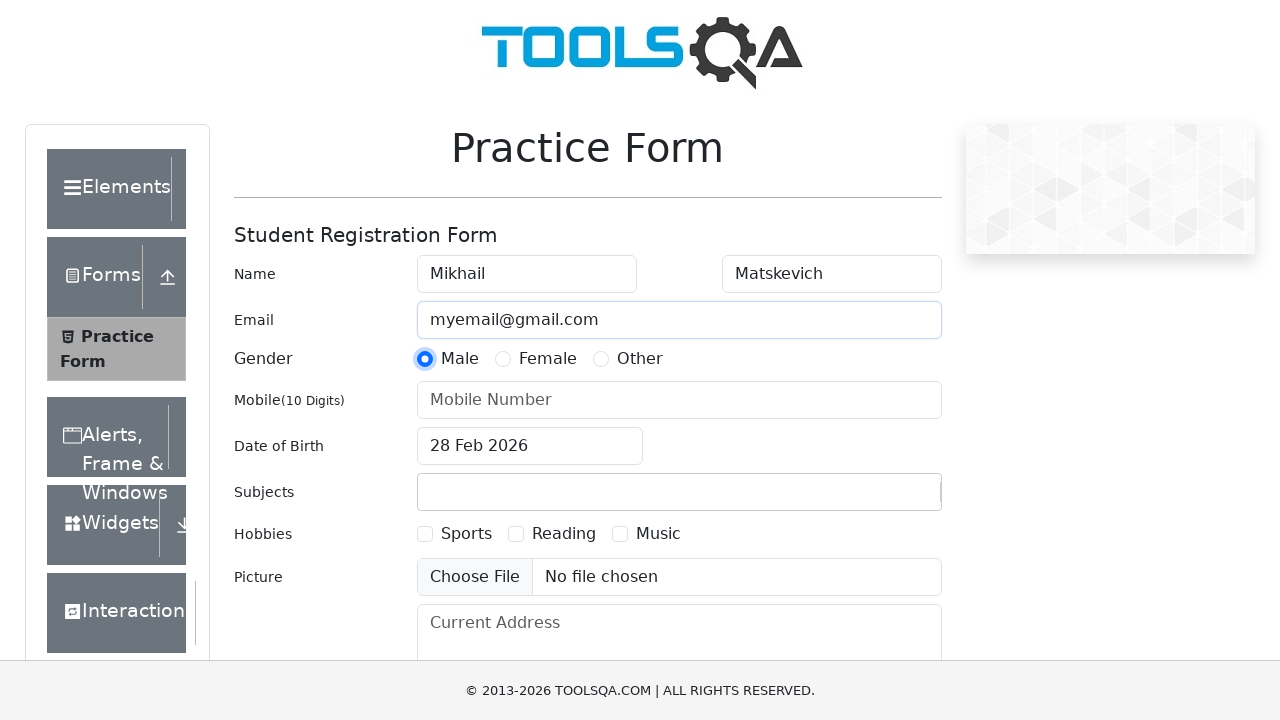

Filled phone number field with '1234567890' on #userNumber
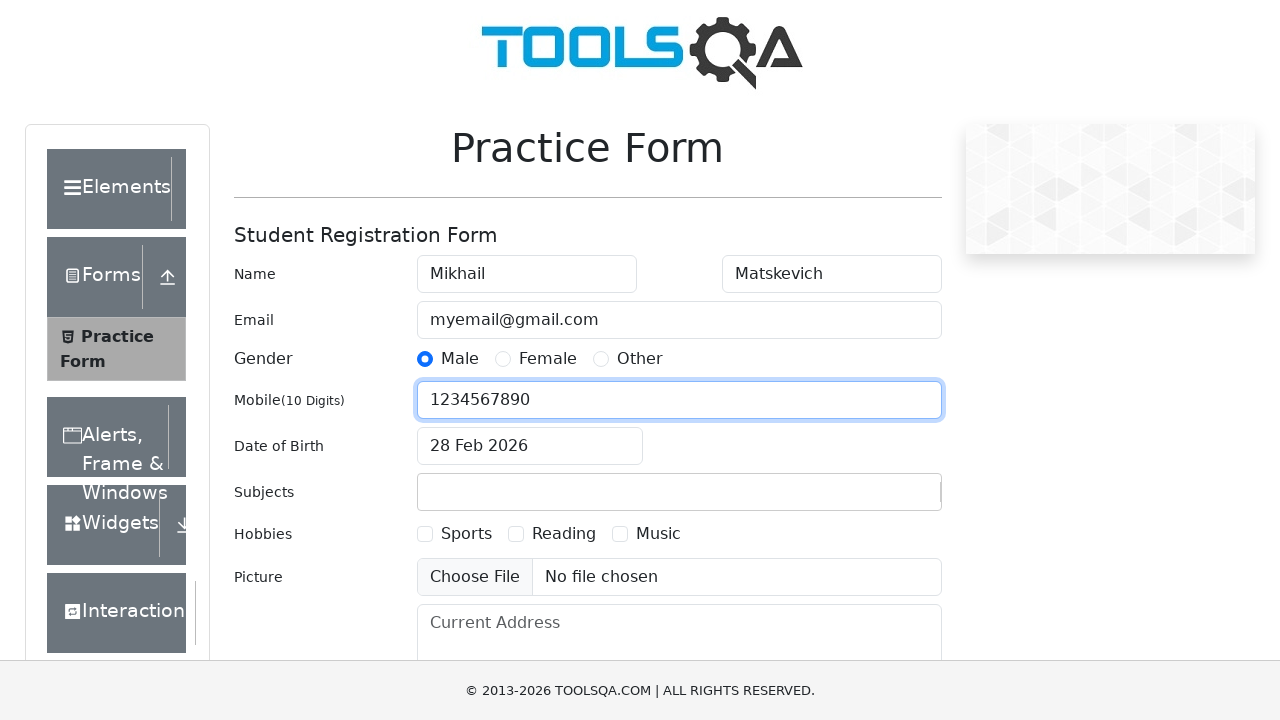

Clicked date of birth input field at (530, 446) on #dateOfBirthInput
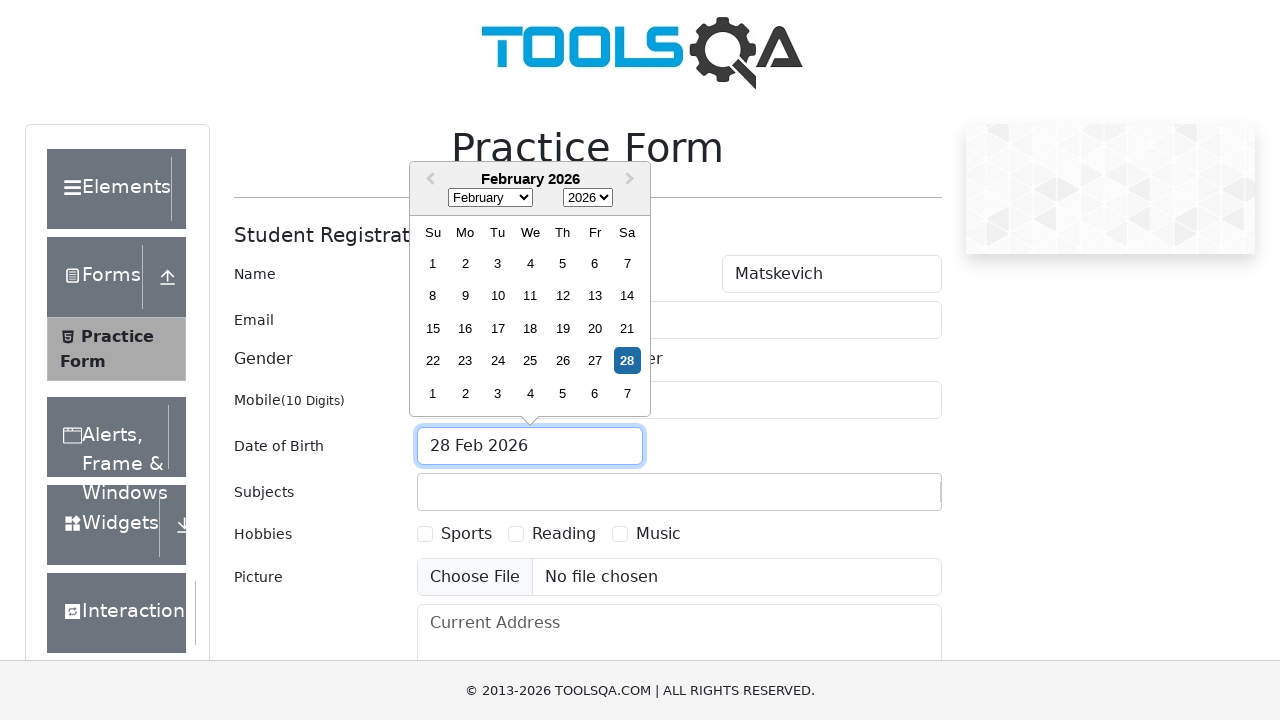

Filled subjects field with 'Law' on .subjects-auto-complete__control input
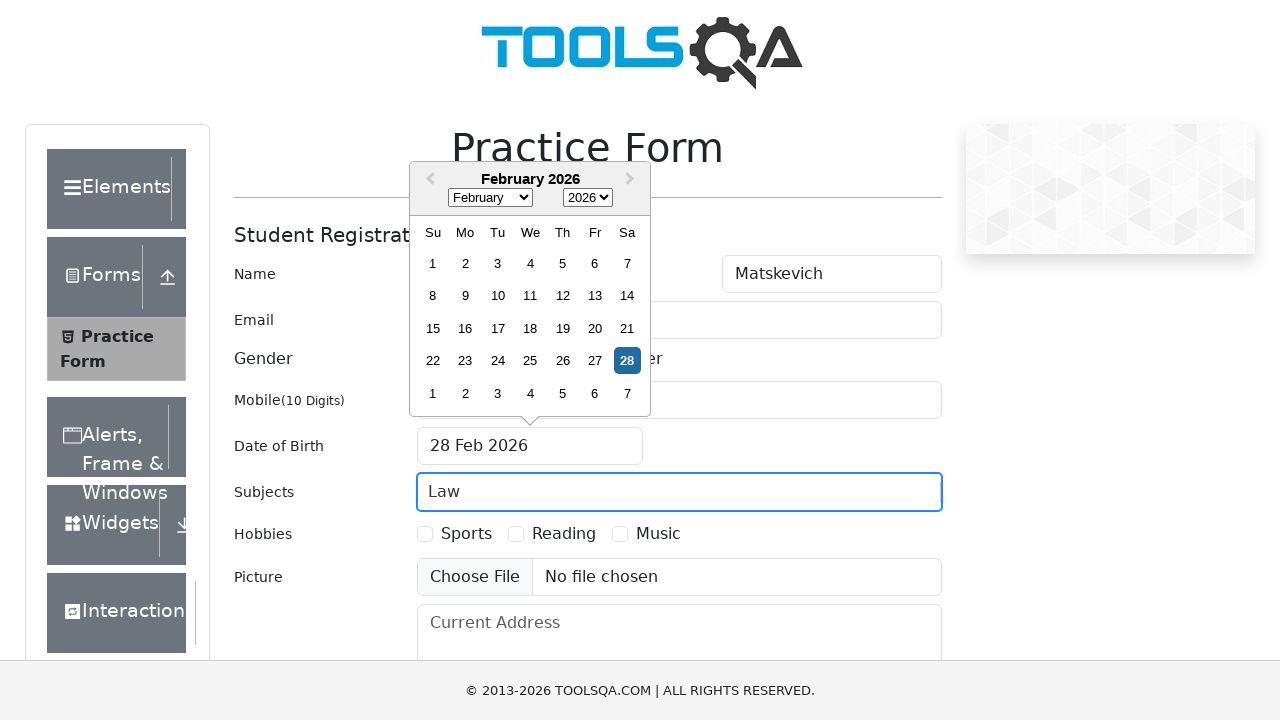

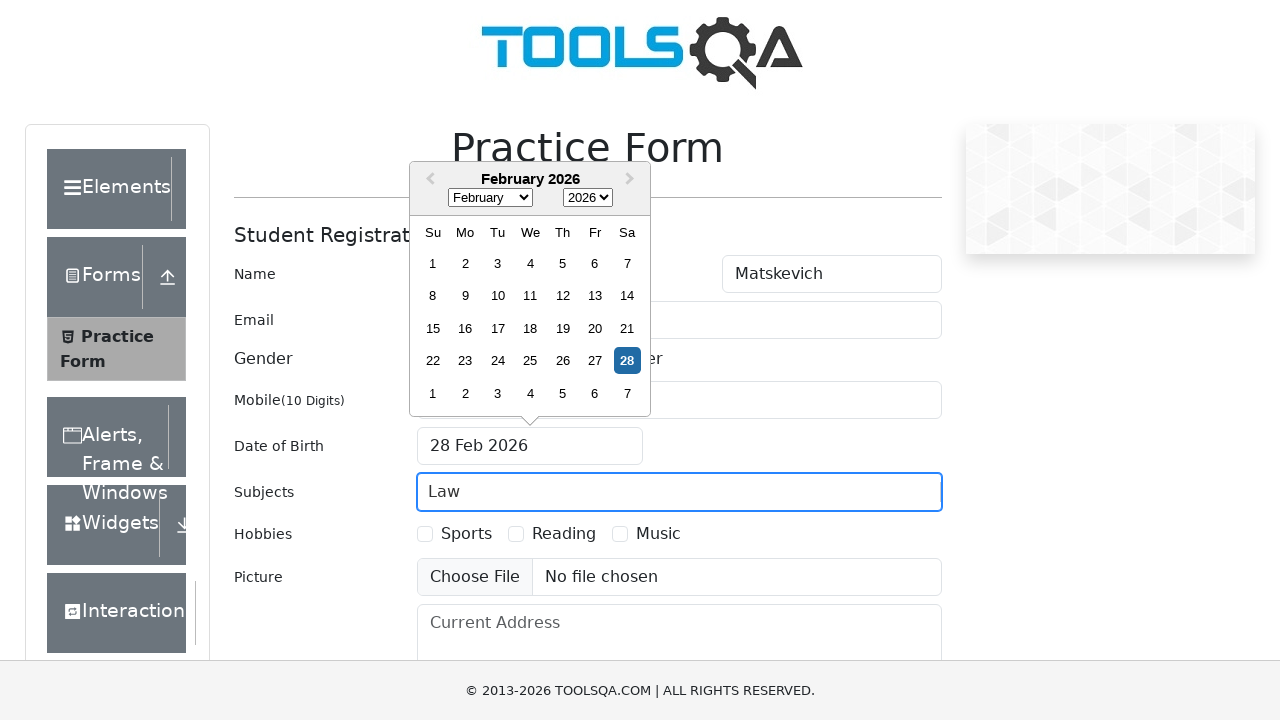